Tests checkbox interaction on a dynamic controls page by clicking the checkbox twice to toggle its selected state

Starting URL: https://training-support.net/webelements/dynamic-controls

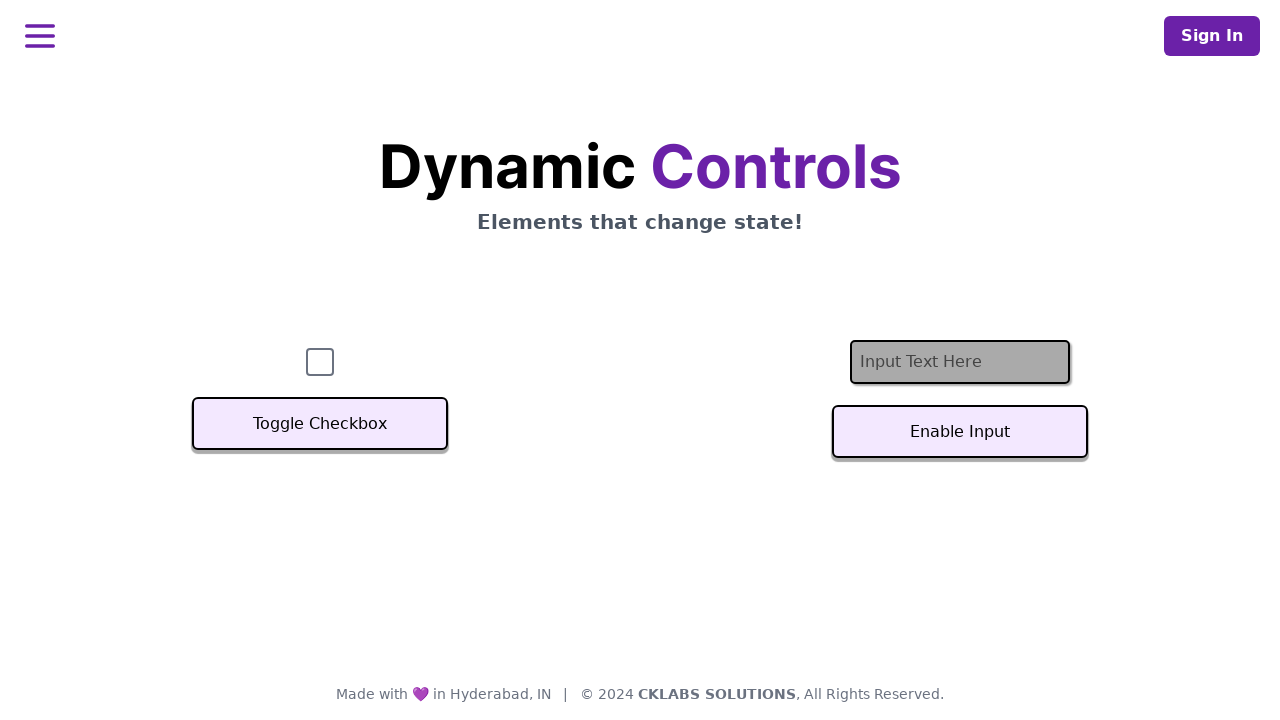

Clicked checkbox to select it at (320, 362) on #checkbox
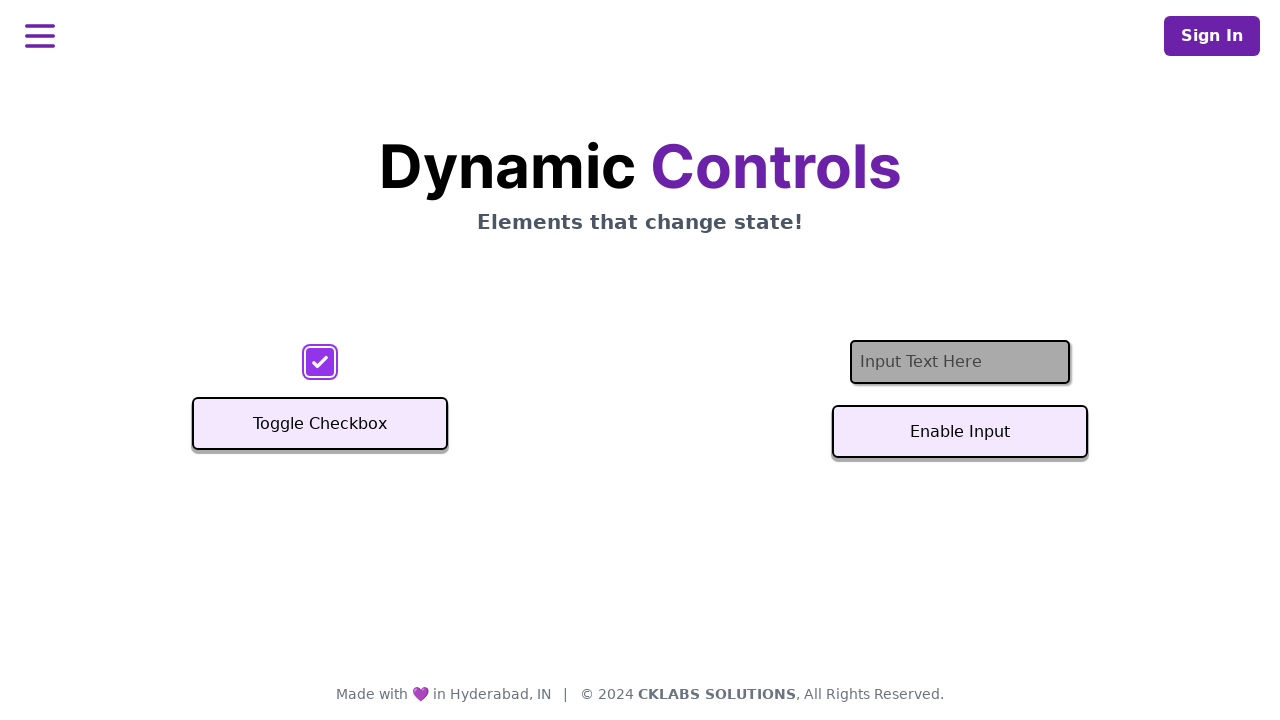

Clicked checkbox again to deselect it at (320, 362) on #checkbox
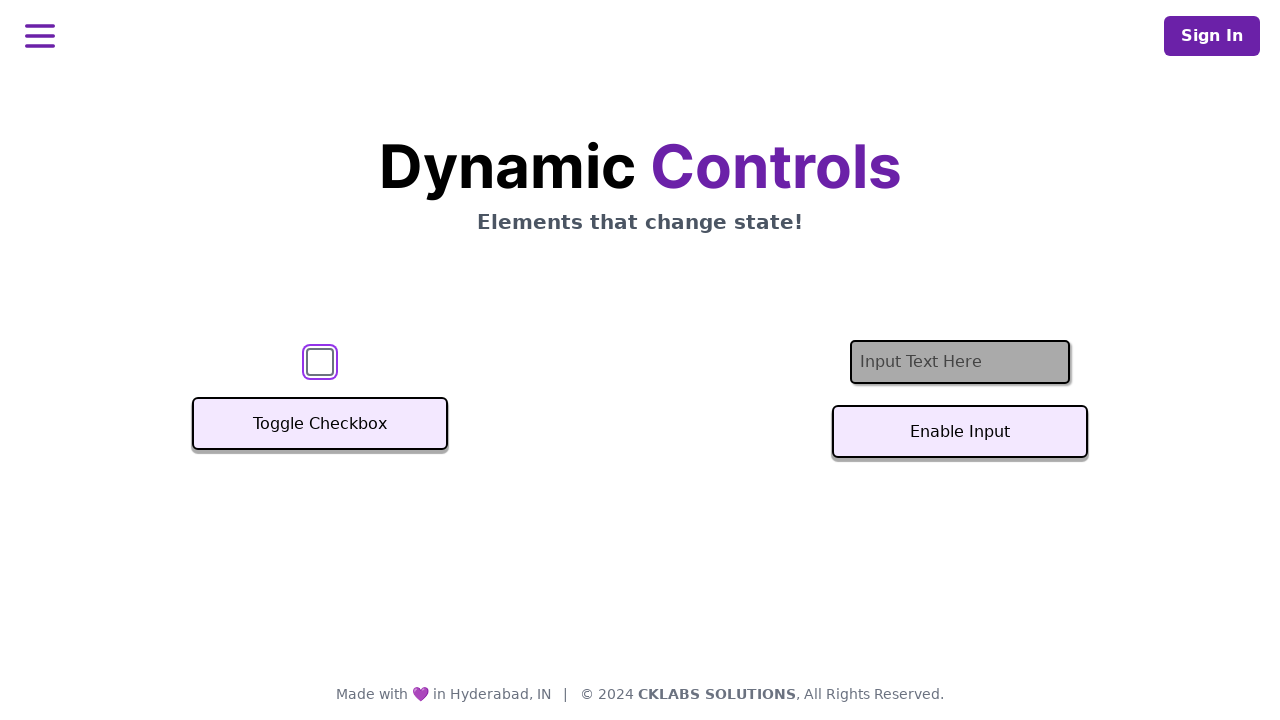

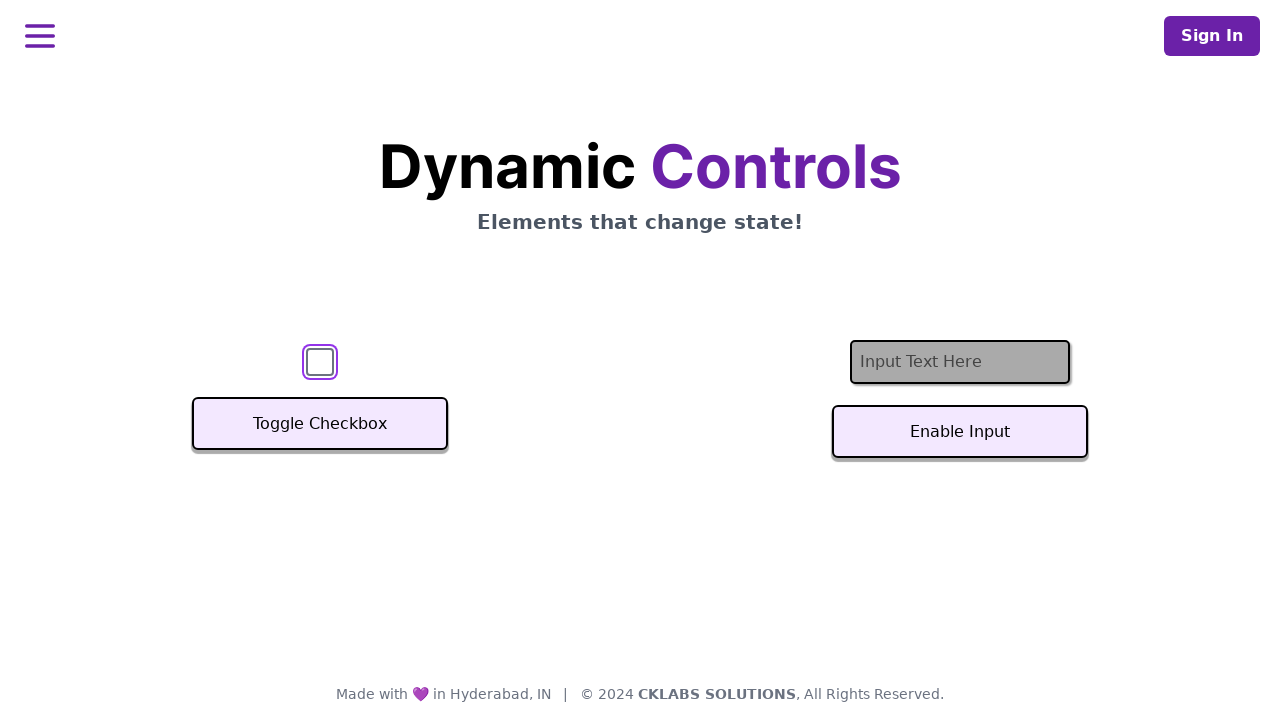